Navigates to the Sugar Cosmetics India website and verifies the page loads successfully

Starting URL: https://in.sugarcosmetics.com/

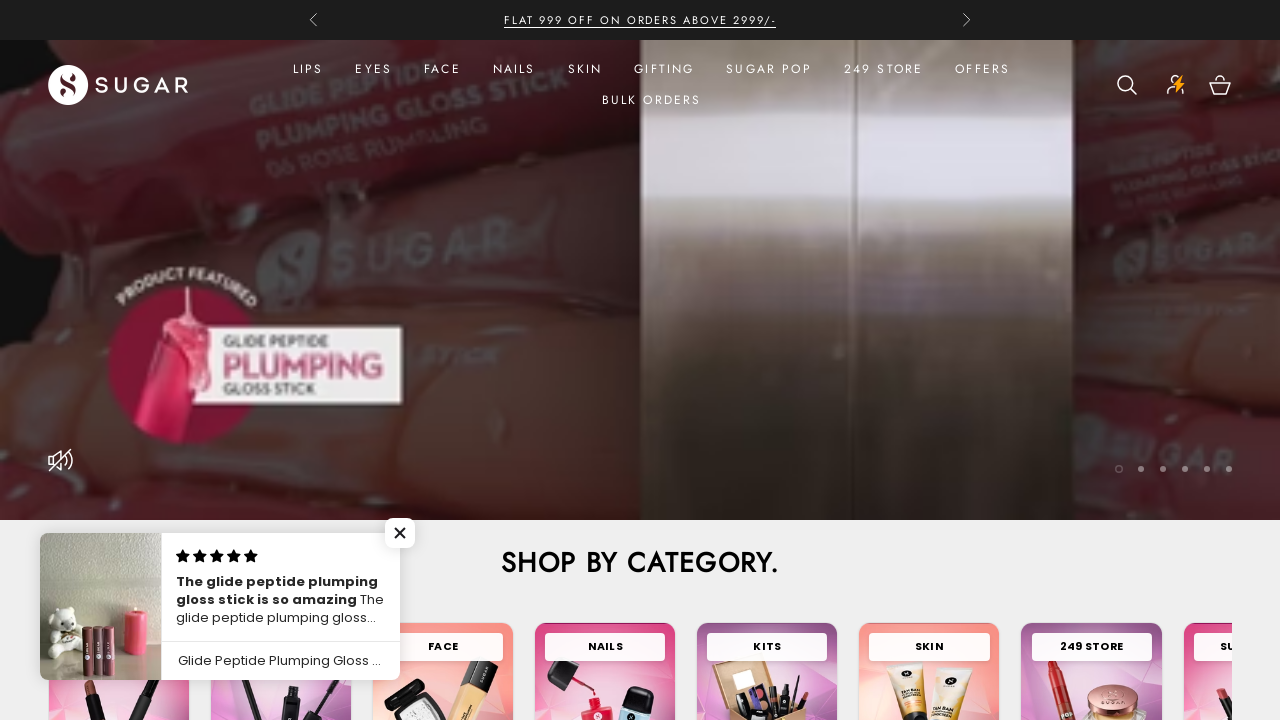

Waited for page to load completely (domcontentloaded)
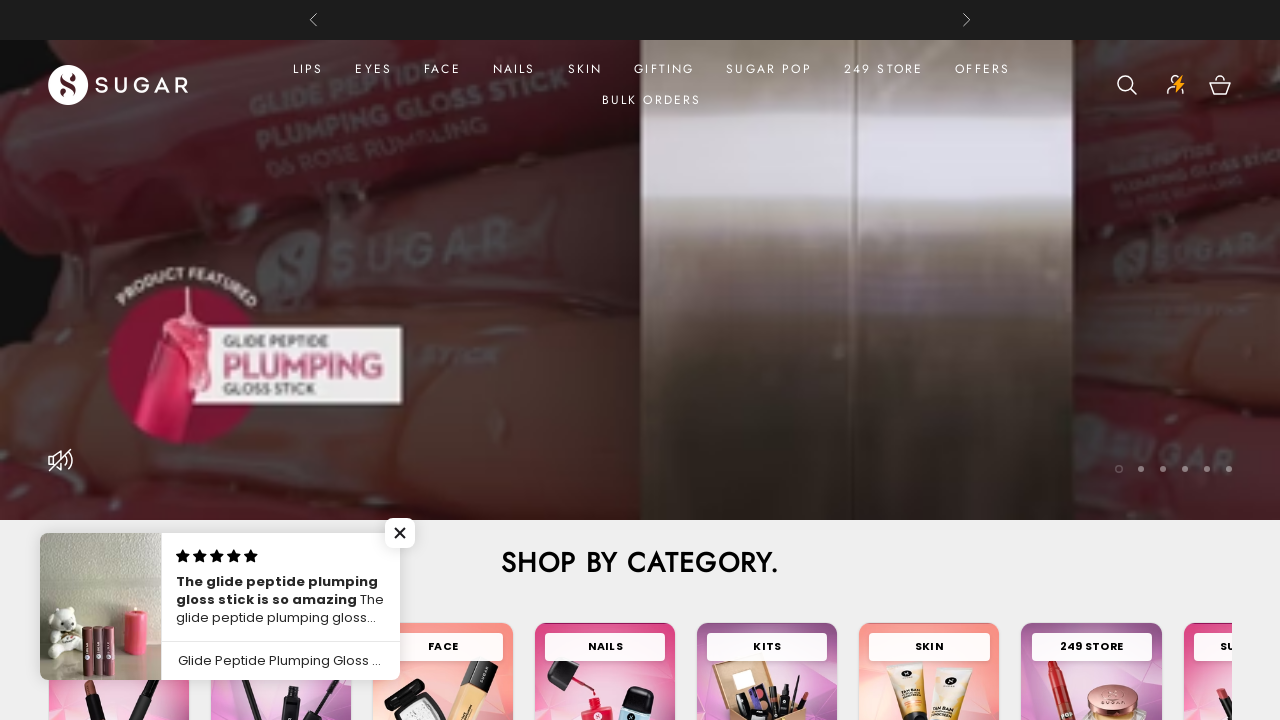

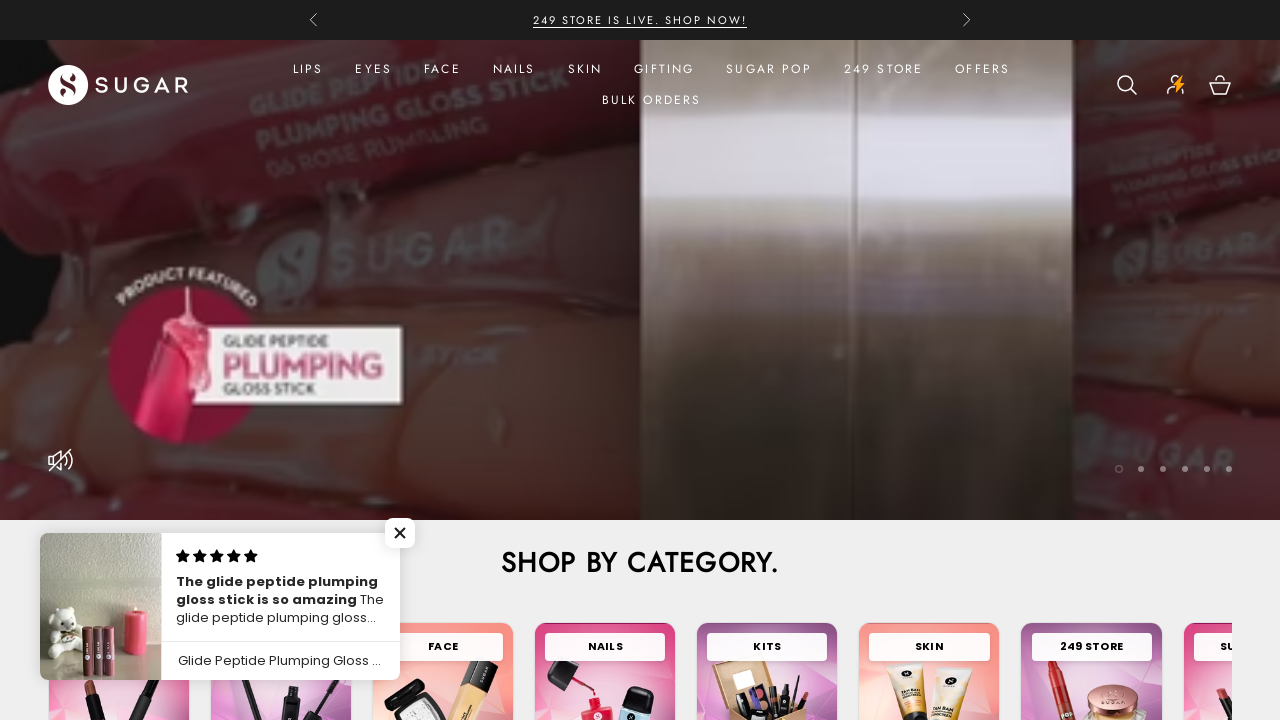